Tests a registration form by filling in first name, last name, and email fields, submitting the form, and verifying the success message appears.

Starting URL: http://suninjuly.github.io/registration1.html

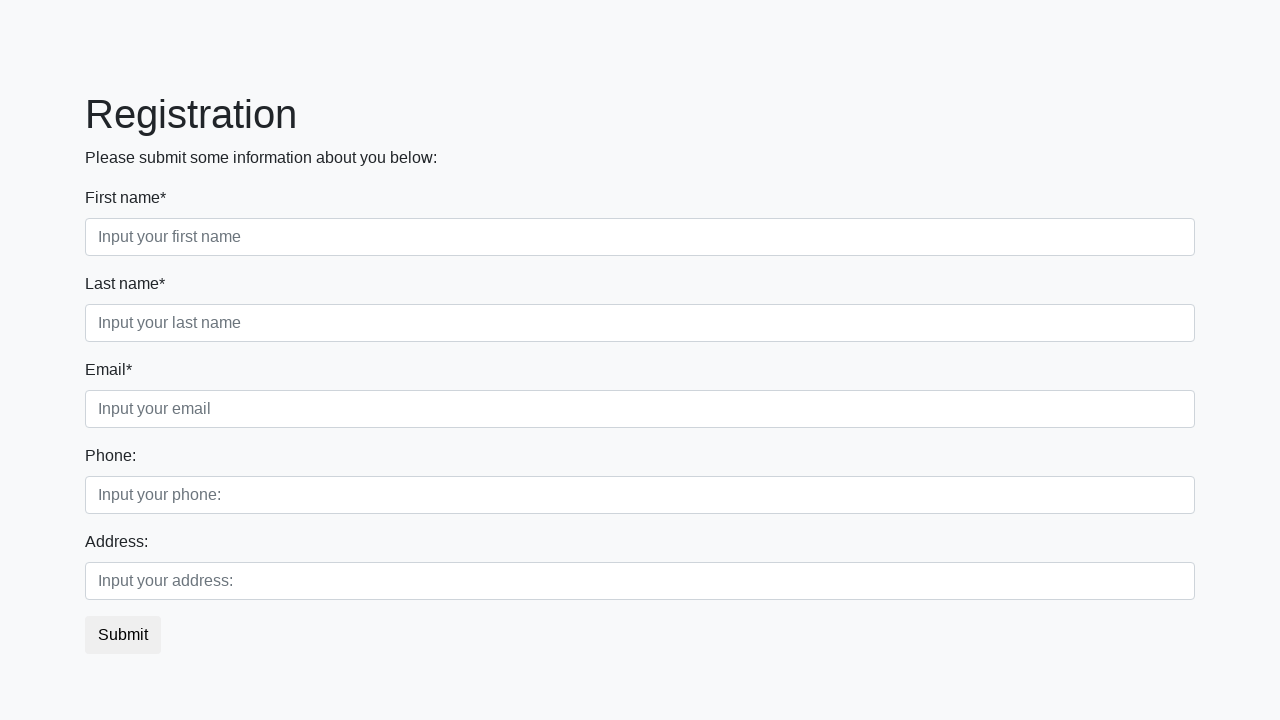

Filled first name field with 'John' on [placeholder='Input your first name']
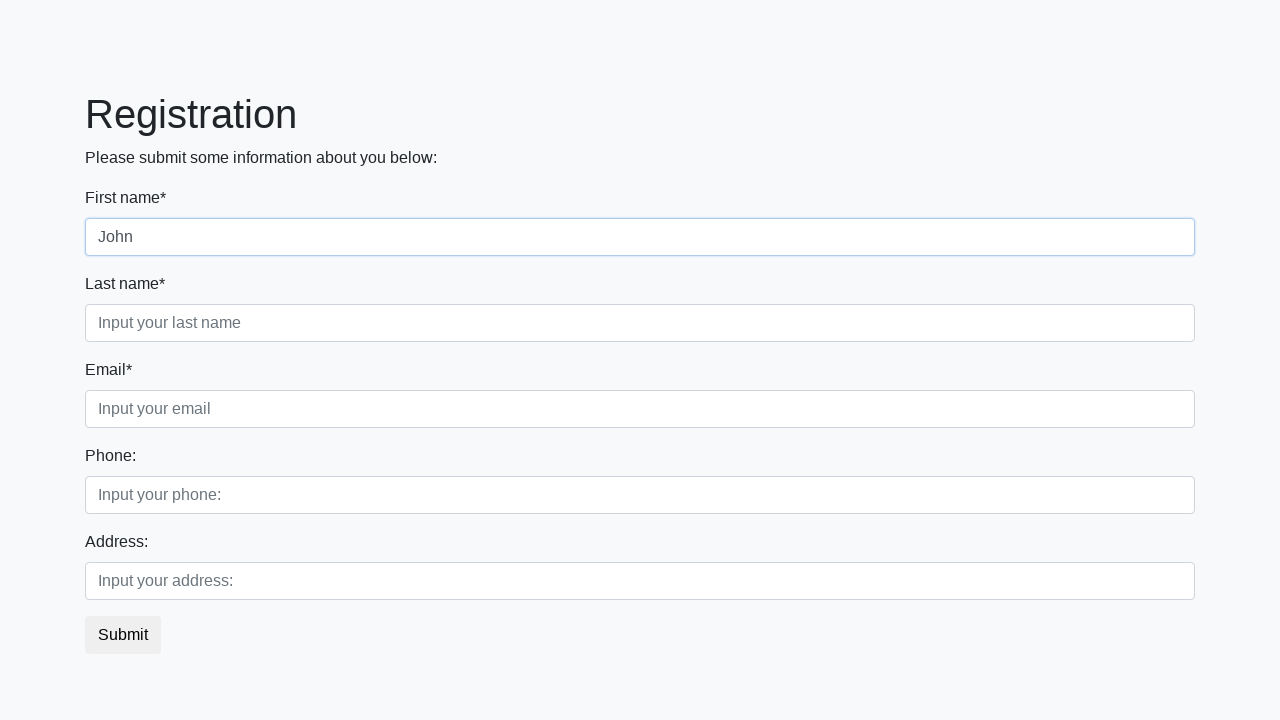

Filled last name field with 'Smith' on [placeholder='Input your last name']
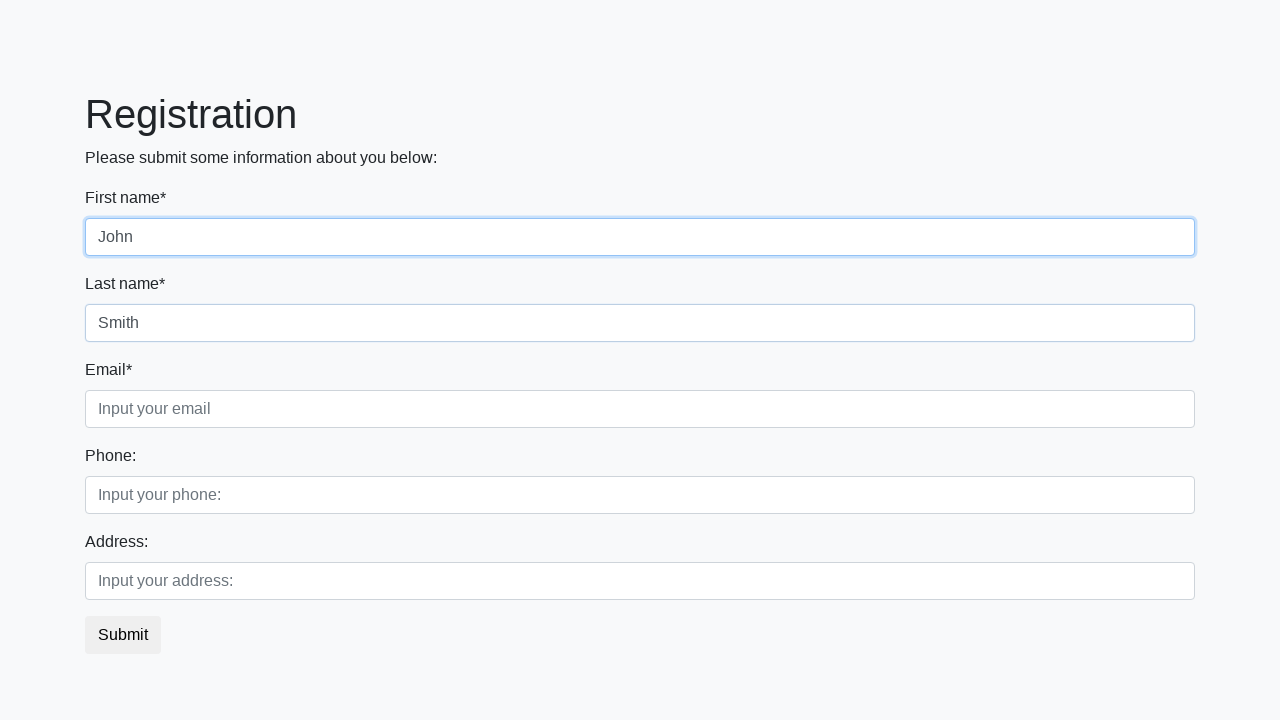

Filled email field with 'john.smith@example.com' on [placeholder='Input your email']
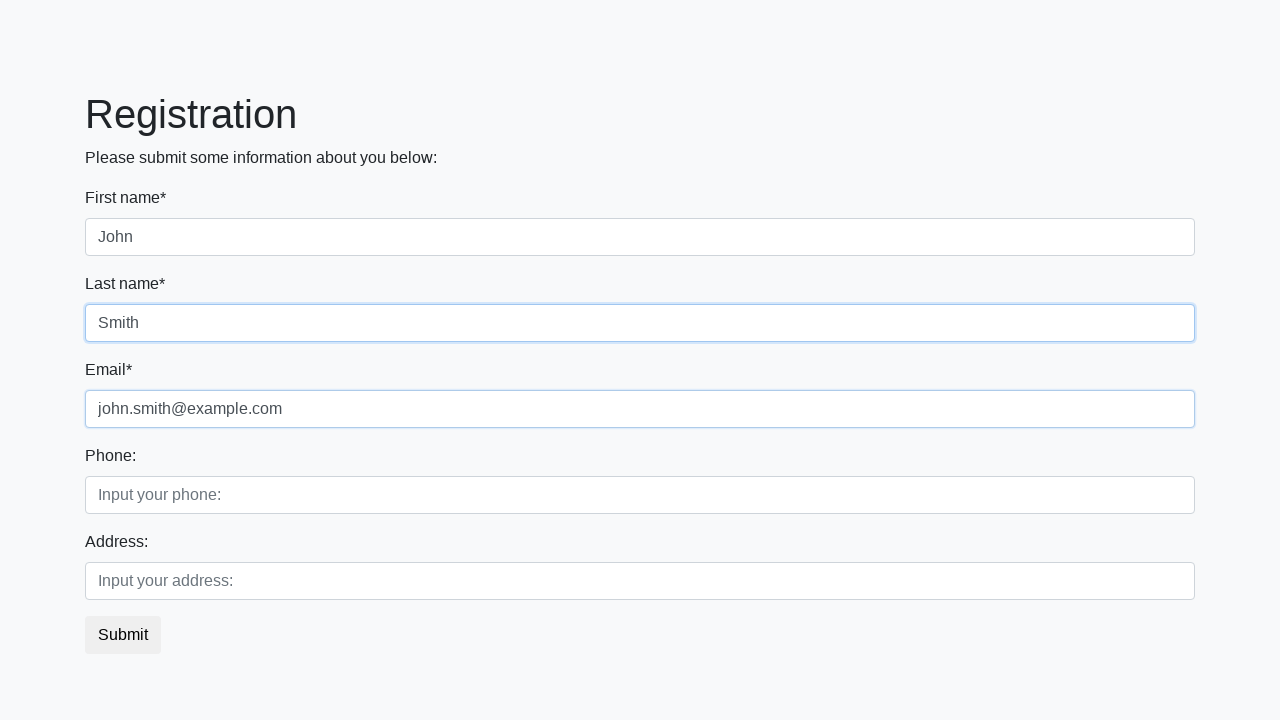

Clicked the submit button at (123, 635) on button.btn
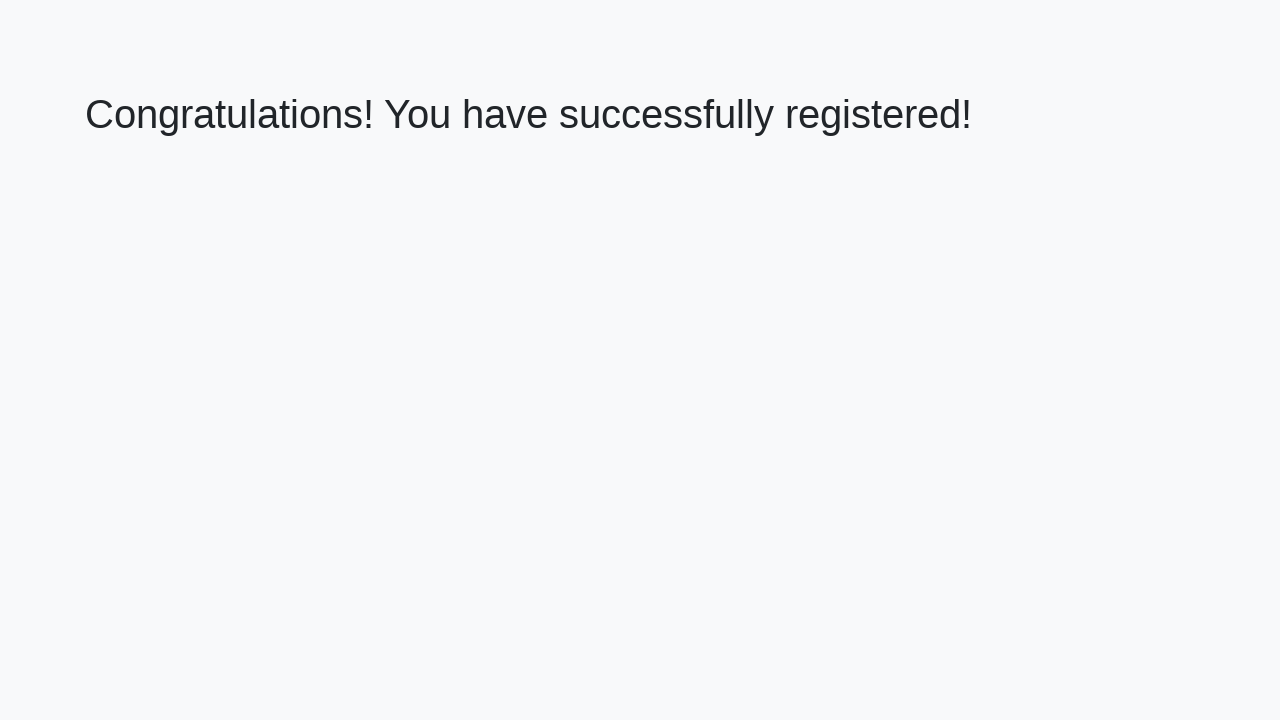

Waited for success page - h1 element loaded
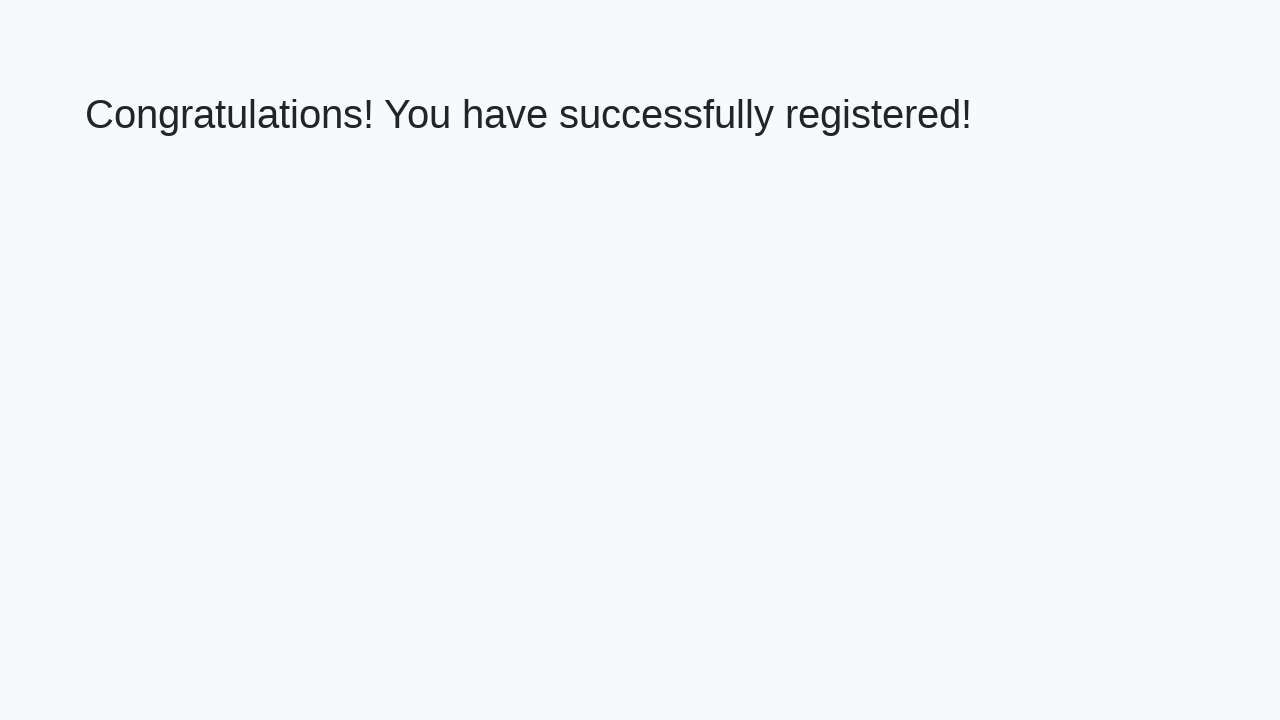

Retrieved congratulations message from h1 element
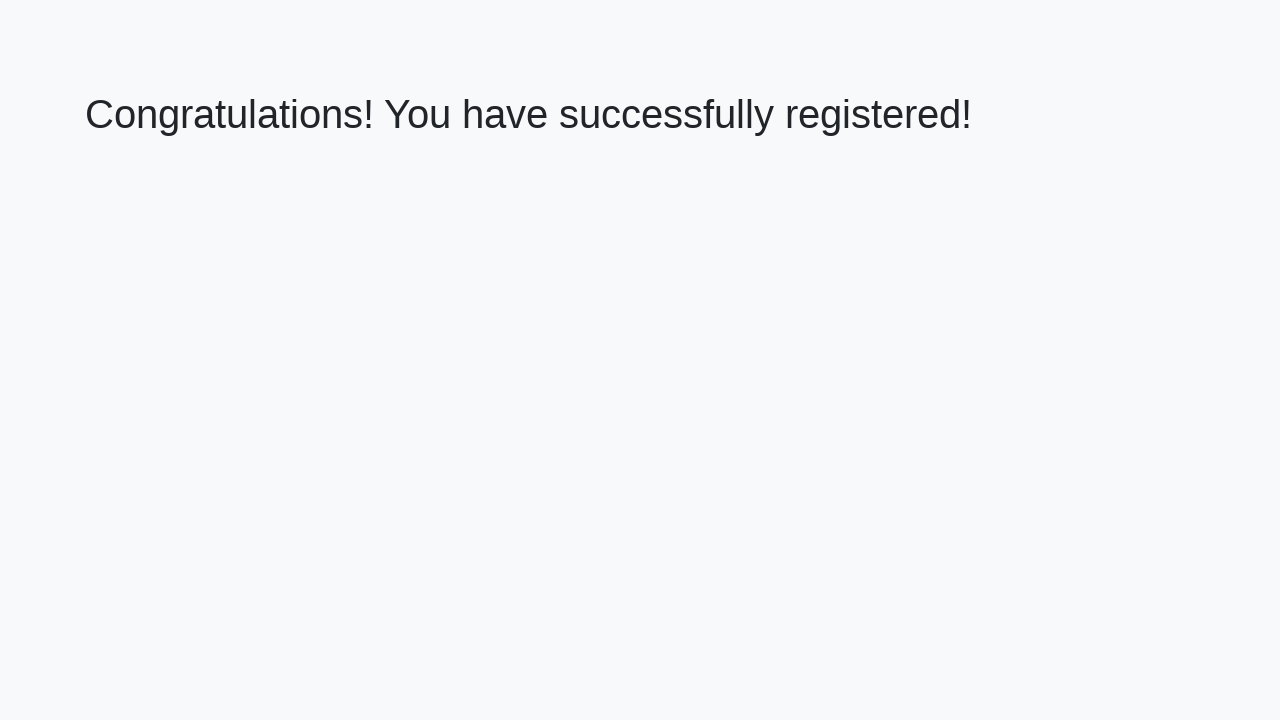

Verified success message matches expected text
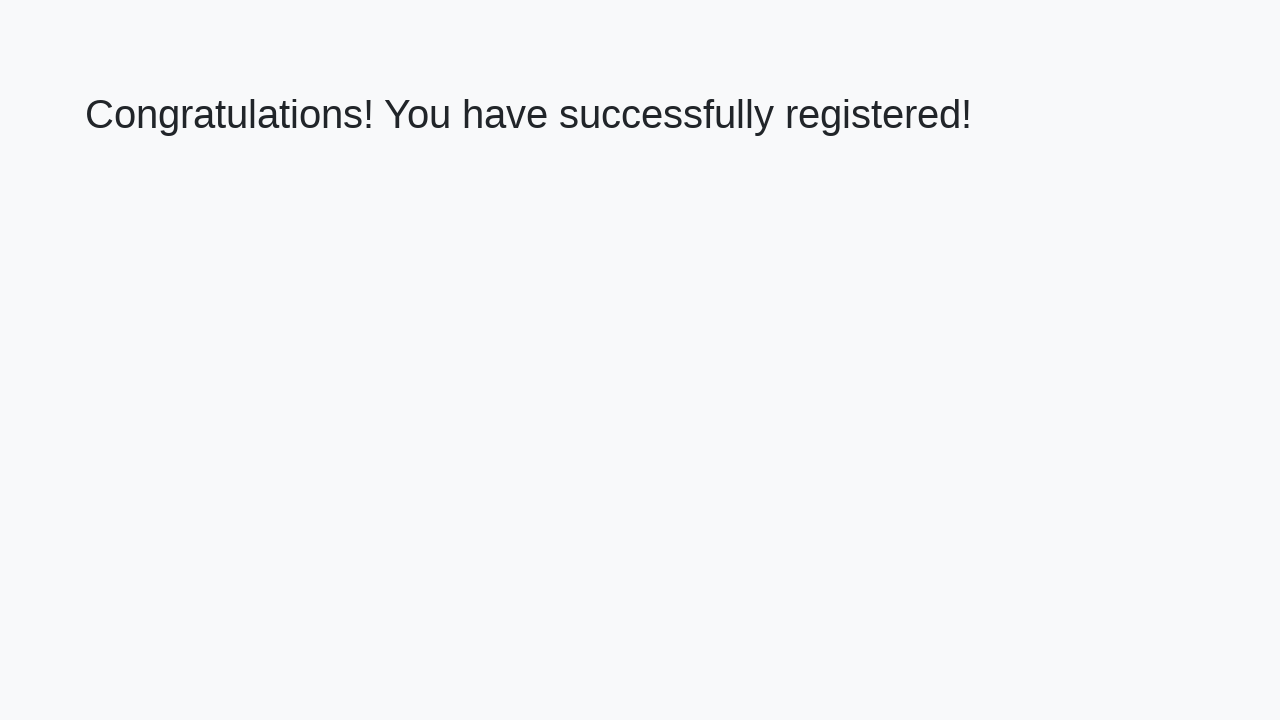

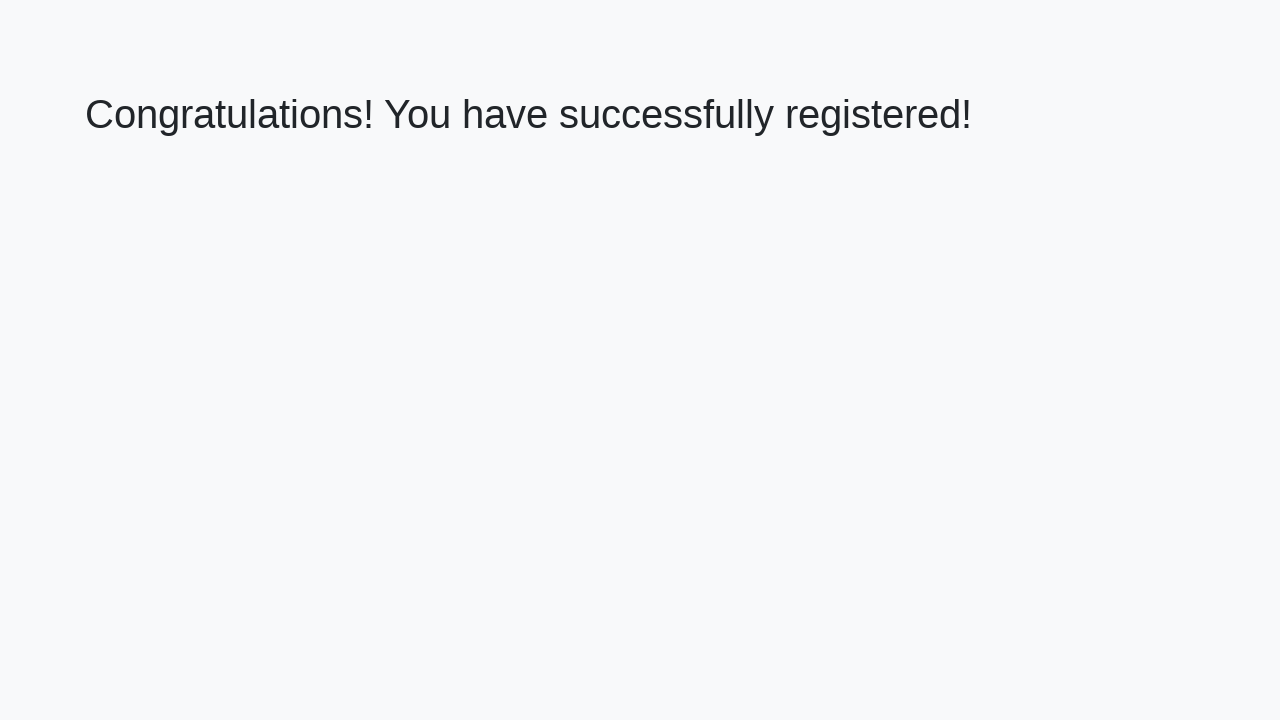